Tests opening a new window and switching between windows

Starting URL: https://codenboxautomationlab.com/practice/

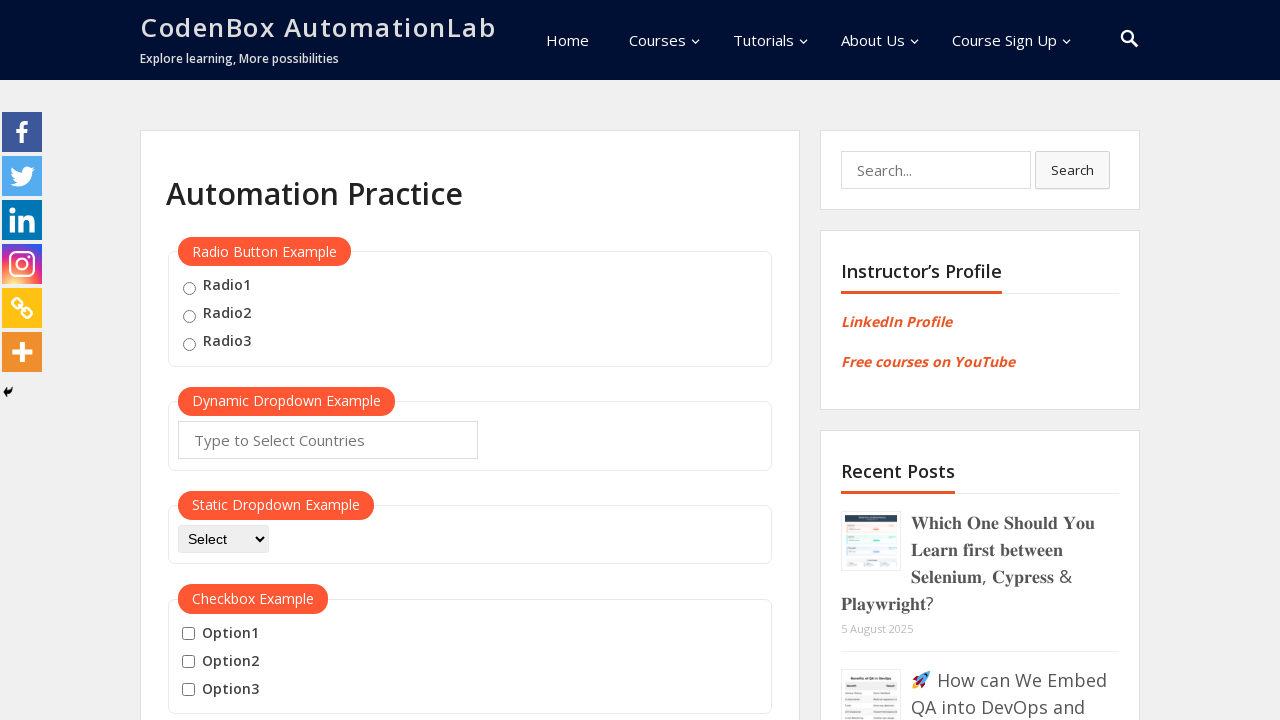

Clicked button to open new window at (237, 360) on #openwindow
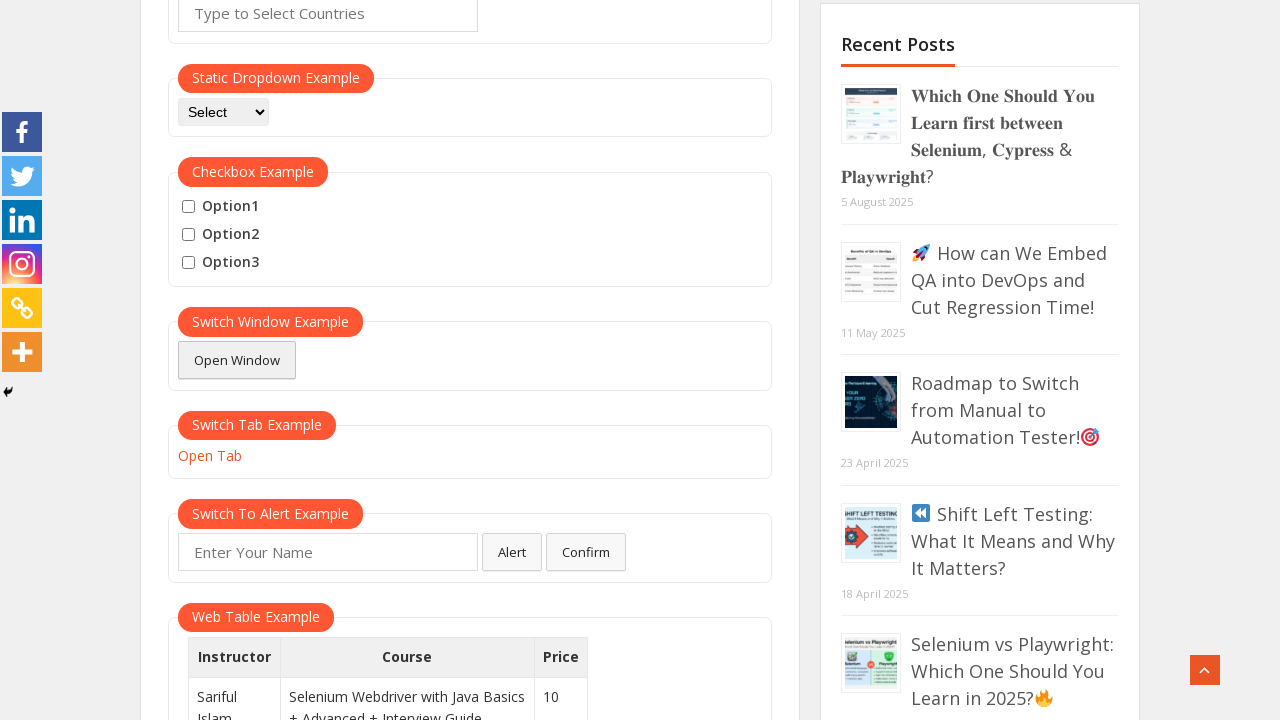

New window opened and captured
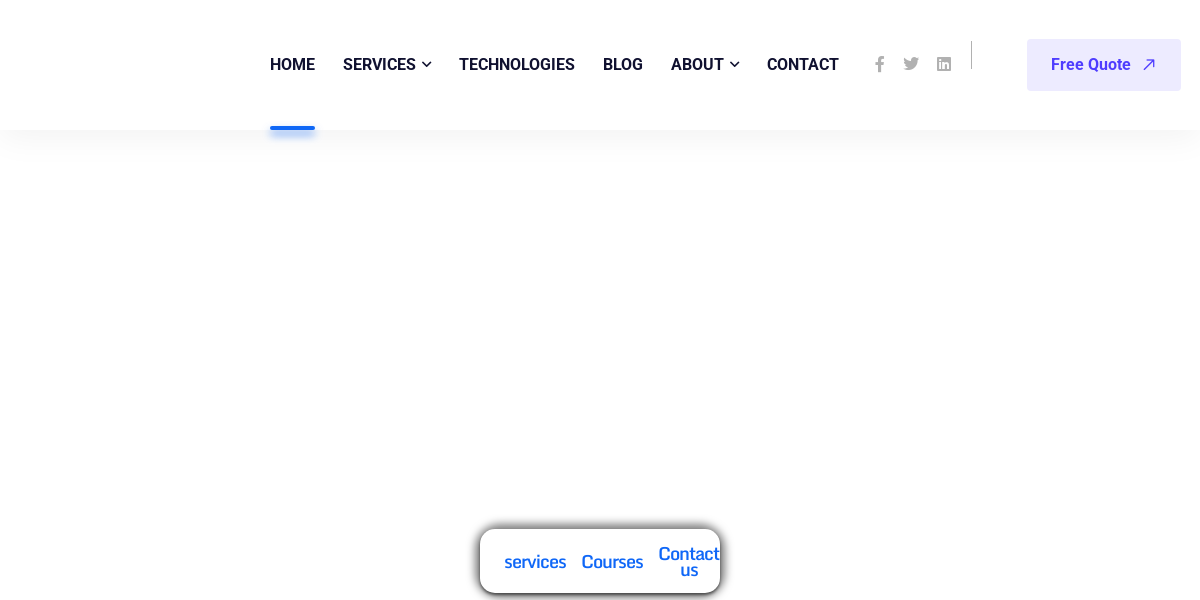

New page finished loading
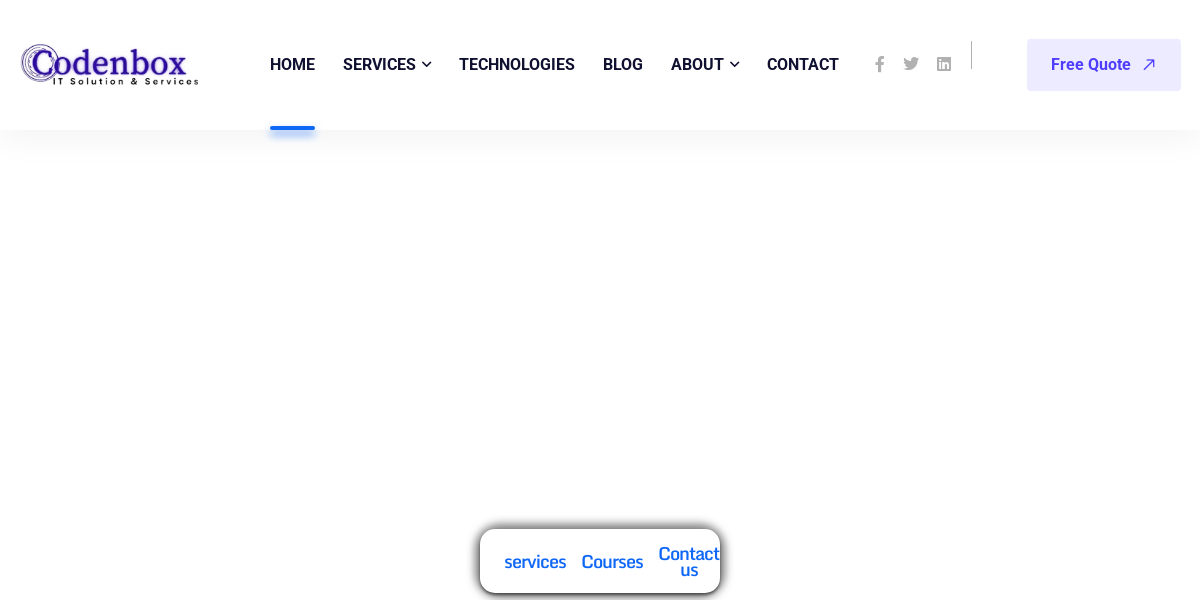

Context ready to switch between original and new windows
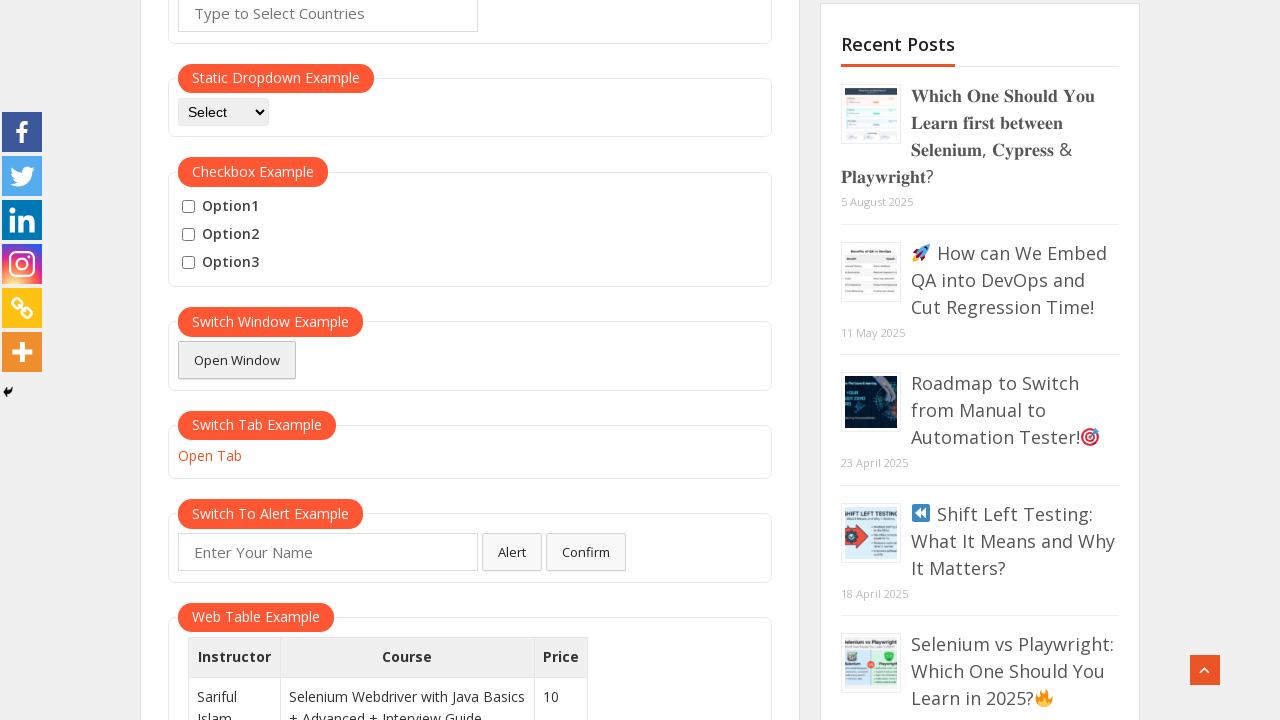

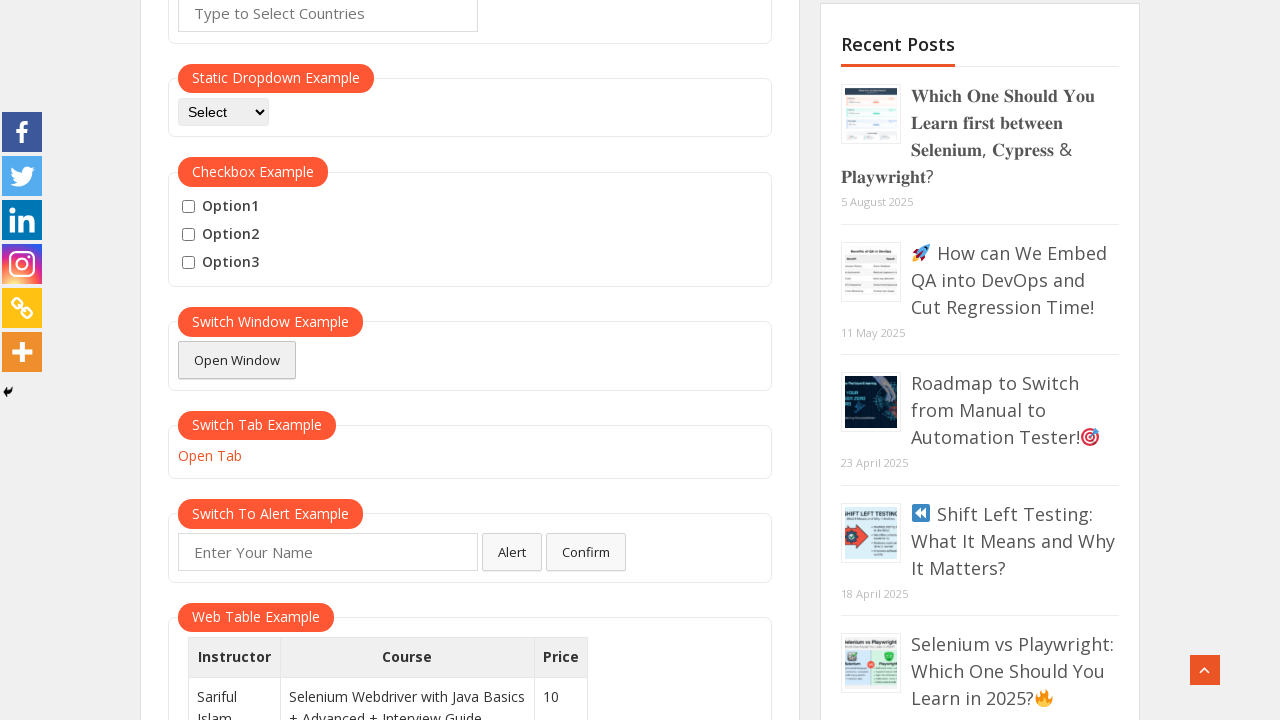